Fills out a Google Form by entering a value in an input field and submitting with Enter key

Starting URL: https://docs.google.com/forms/d/e/1FAIpQLSdHxHZtzaKhjs_SGN6-eOQE5LX2h-dqlx8C5Z2cPhpyhHk09w/viewform

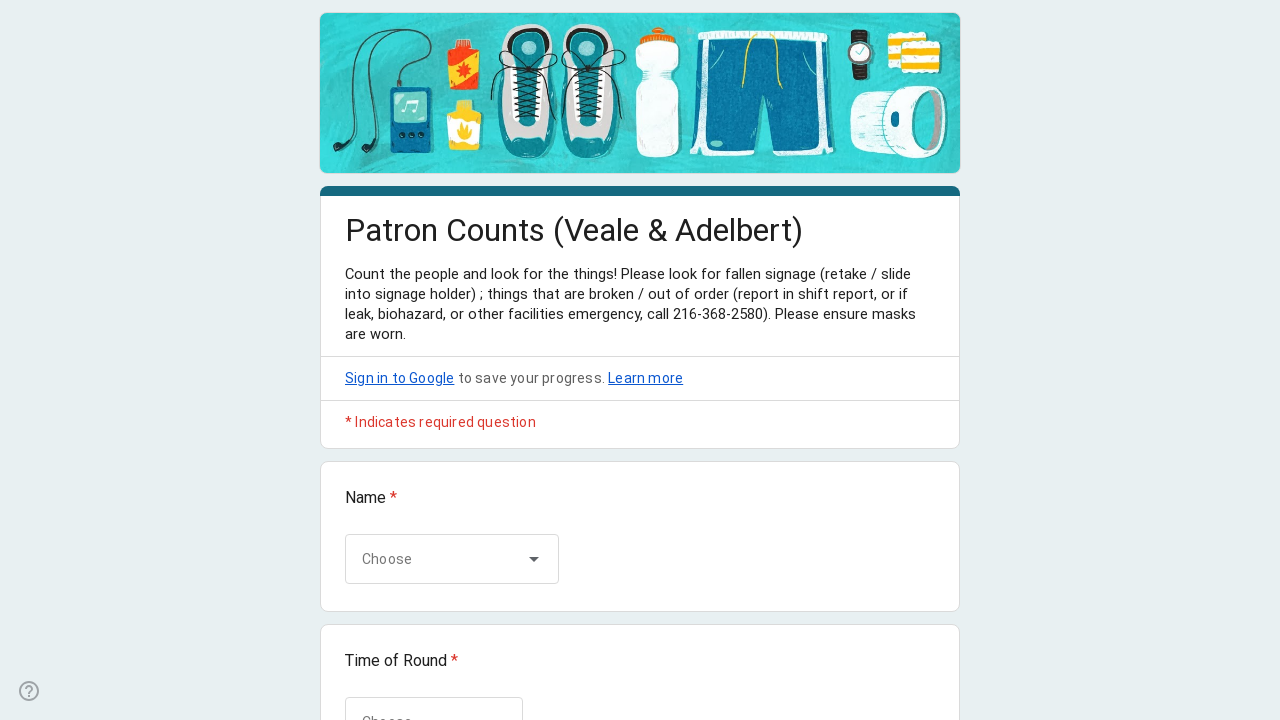

Filled patron form input field with value '0' on //*[@id="mG61Hd"]/div[2]/div/div[2]/div[3]/div/div/div[2]/div/div[1]/div/div[1]/
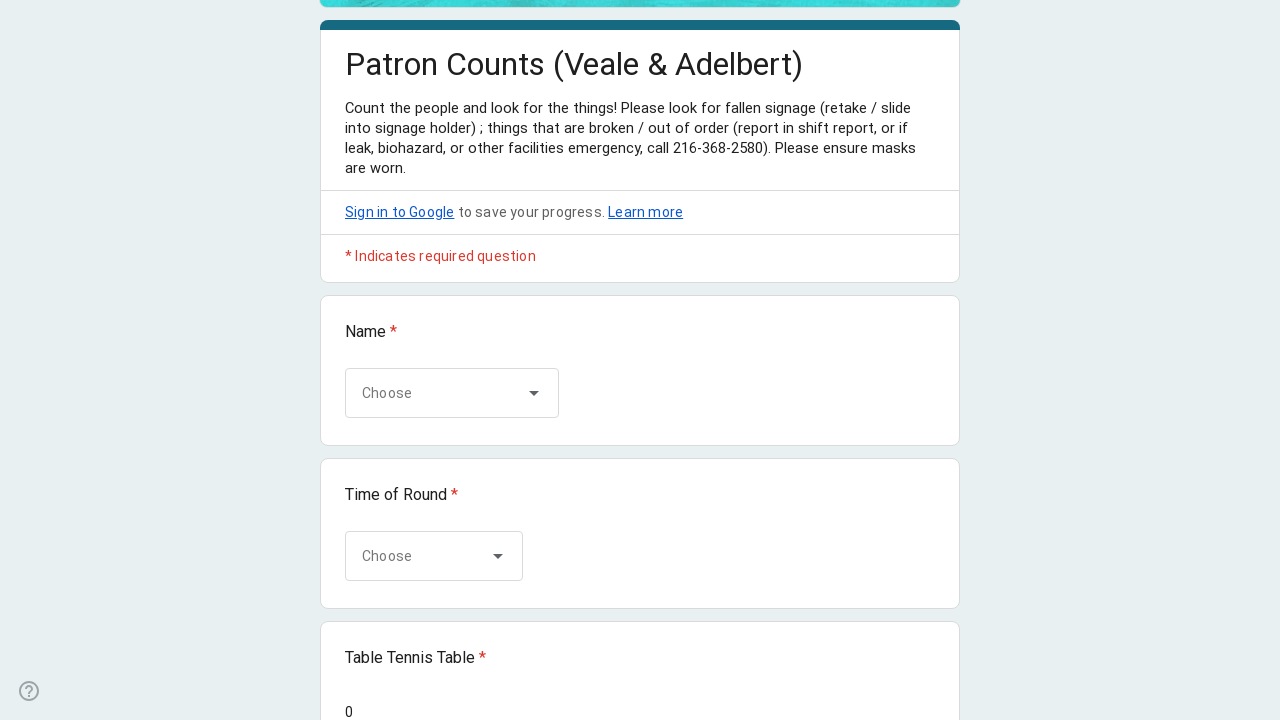

Pressed Enter key to submit the form on //*[@id="mG61Hd"]/div[2]/div/div[2]/div[3]/div/div/div[2]/div/div[1]/div/div[1]/
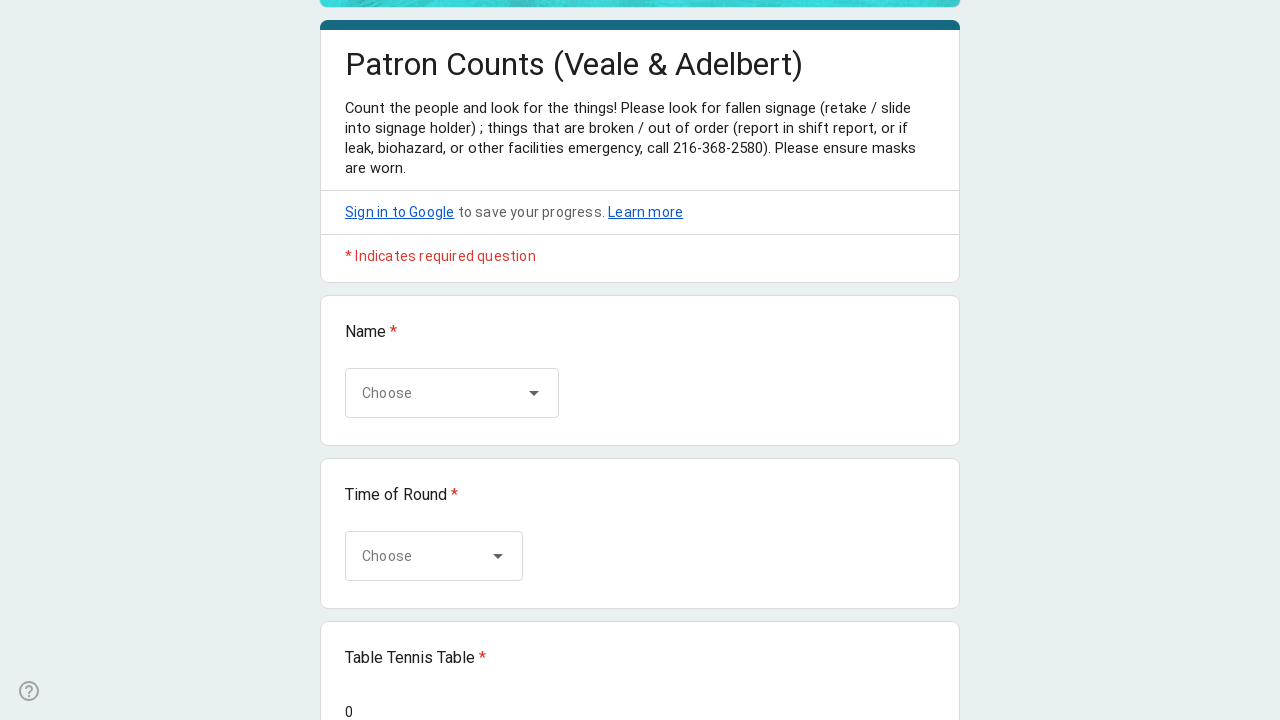

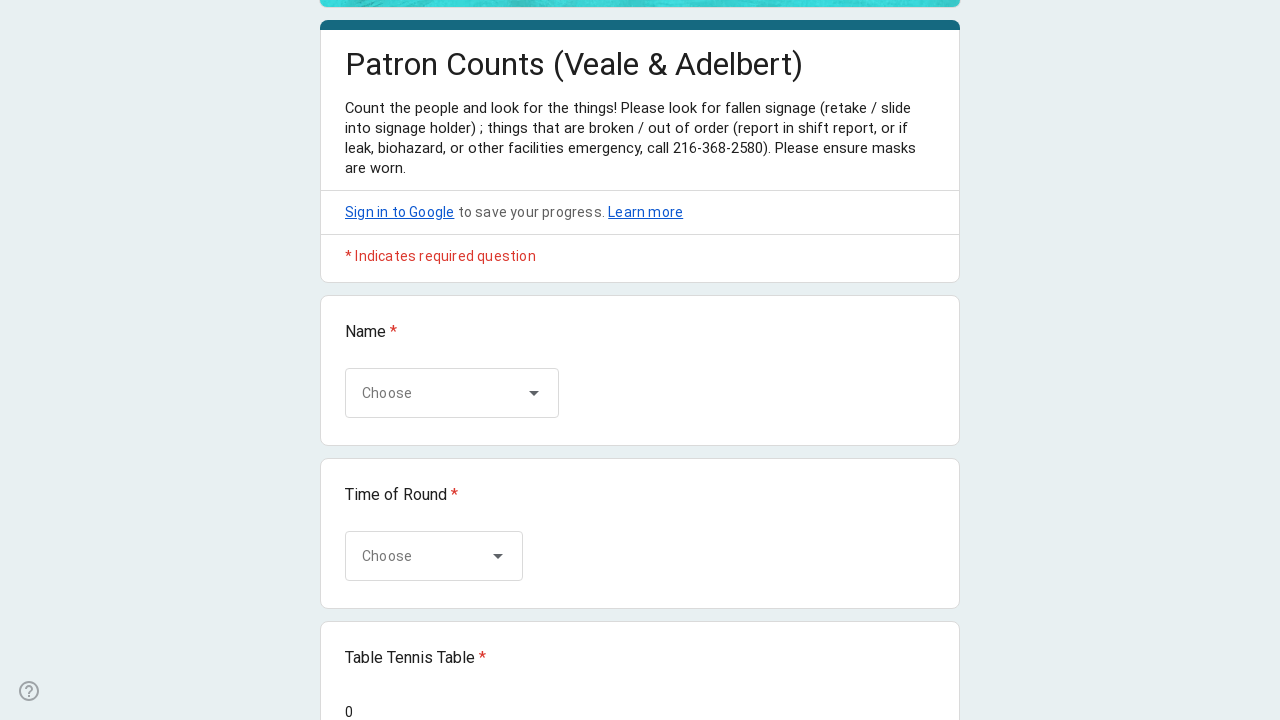